Tests filtering to display only active (incomplete) todo items

Starting URL: https://demo.playwright.dev/todomvc

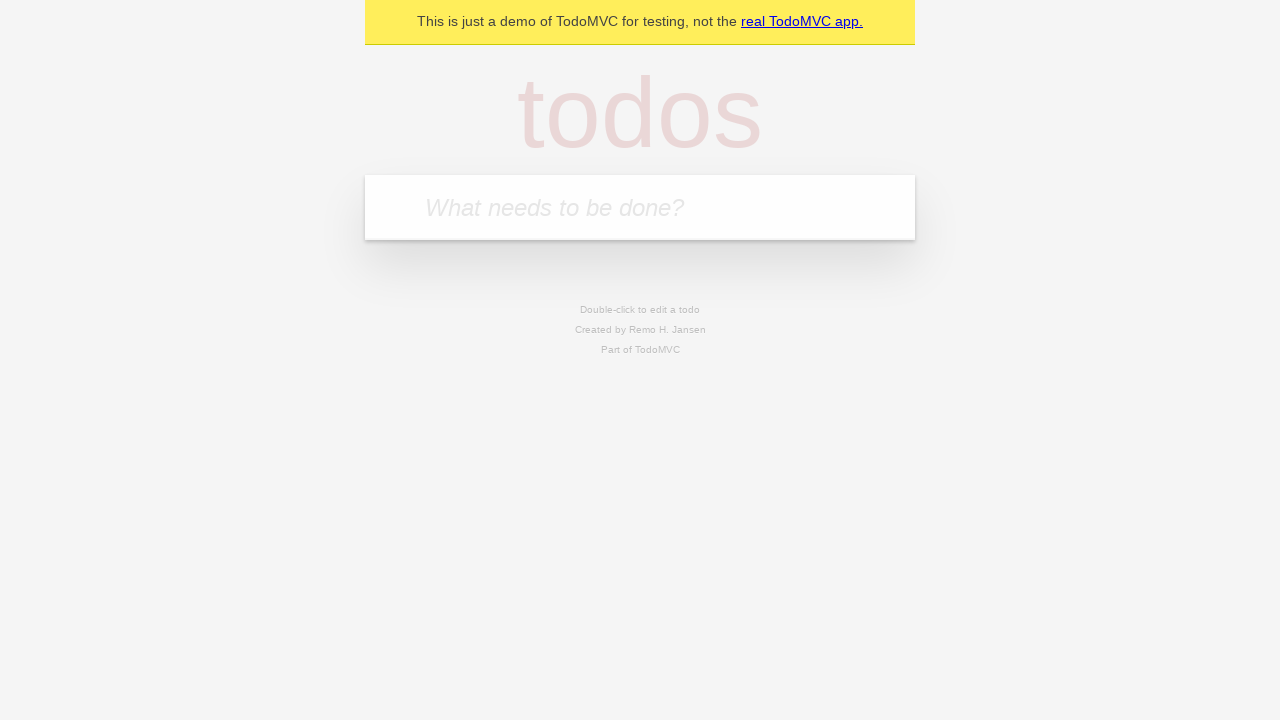

Located the 'What needs to be done?' input field
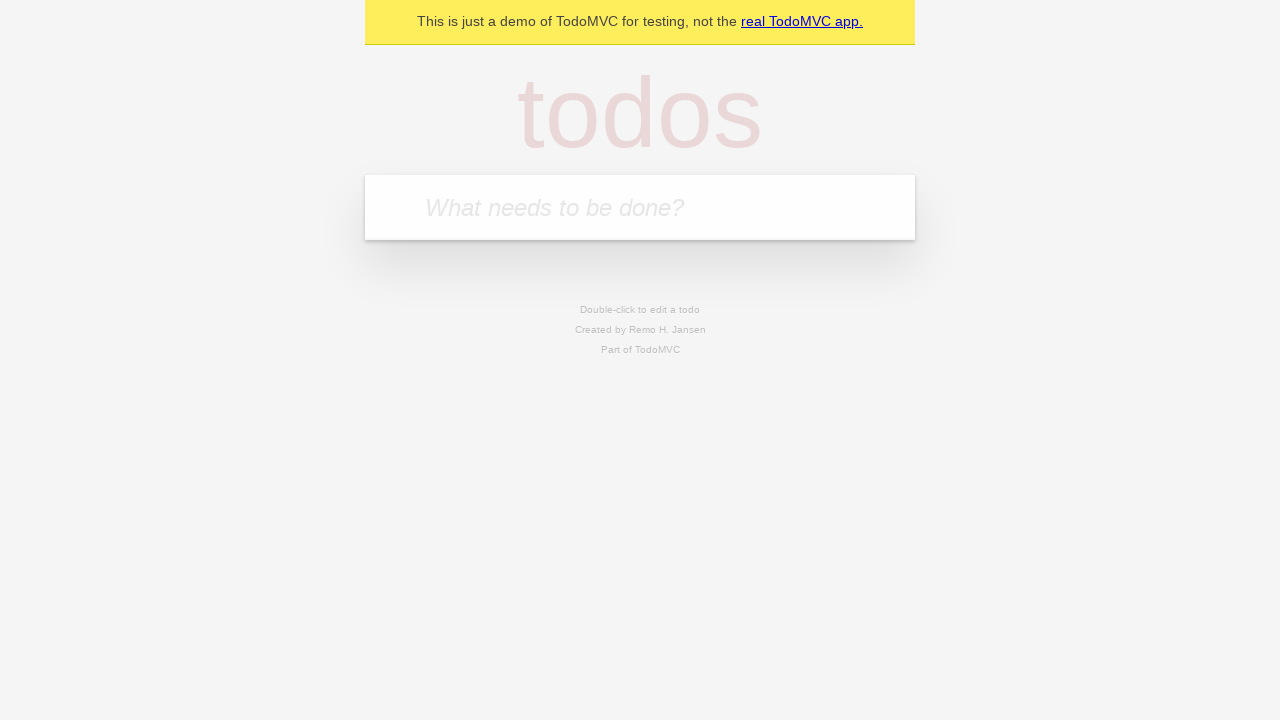

Filled first todo item: 'buy some cheese' on internal:attr=[placeholder="What needs to be done?"i]
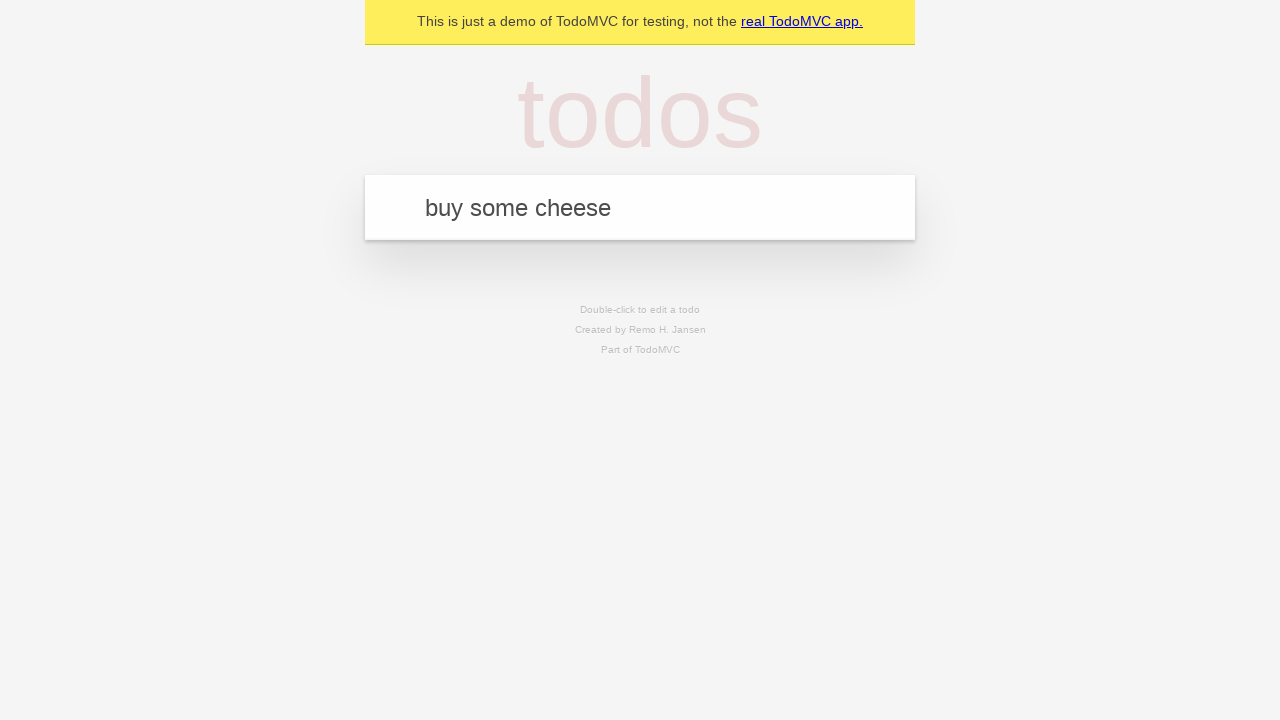

Pressed Enter to create first todo item on internal:attr=[placeholder="What needs to be done?"i]
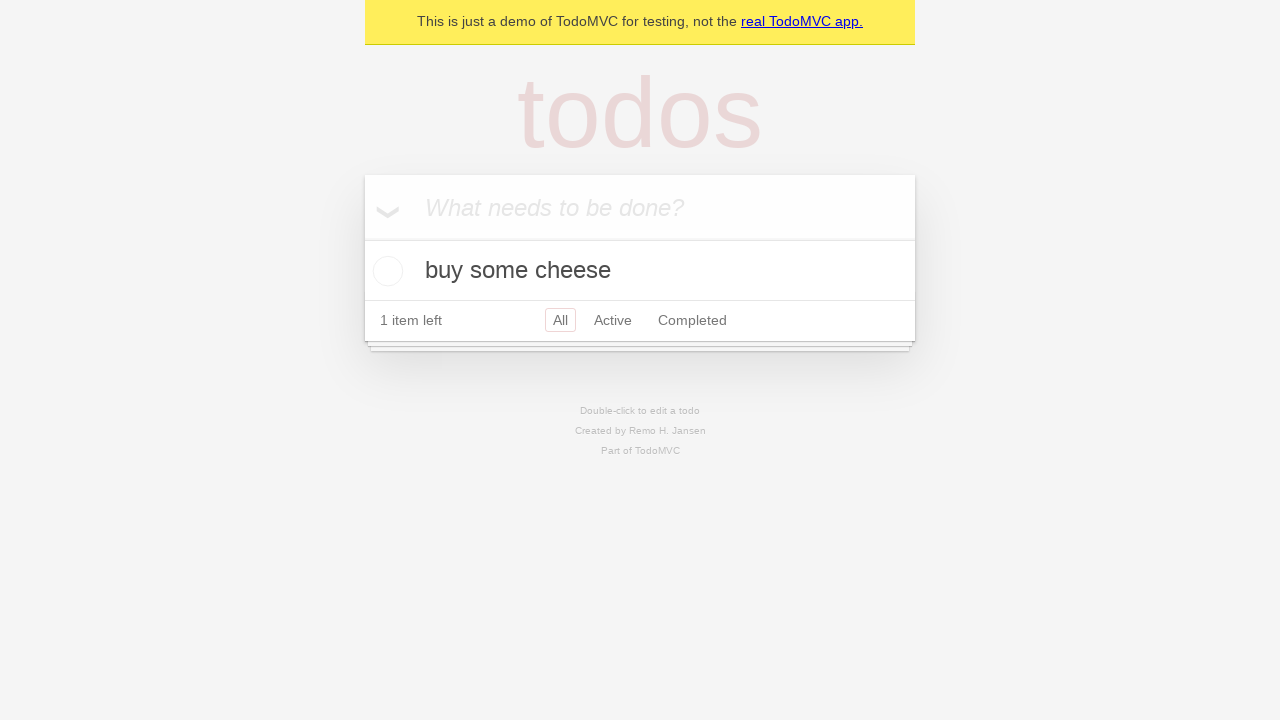

Filled second todo item: 'feed the cat' on internal:attr=[placeholder="What needs to be done?"i]
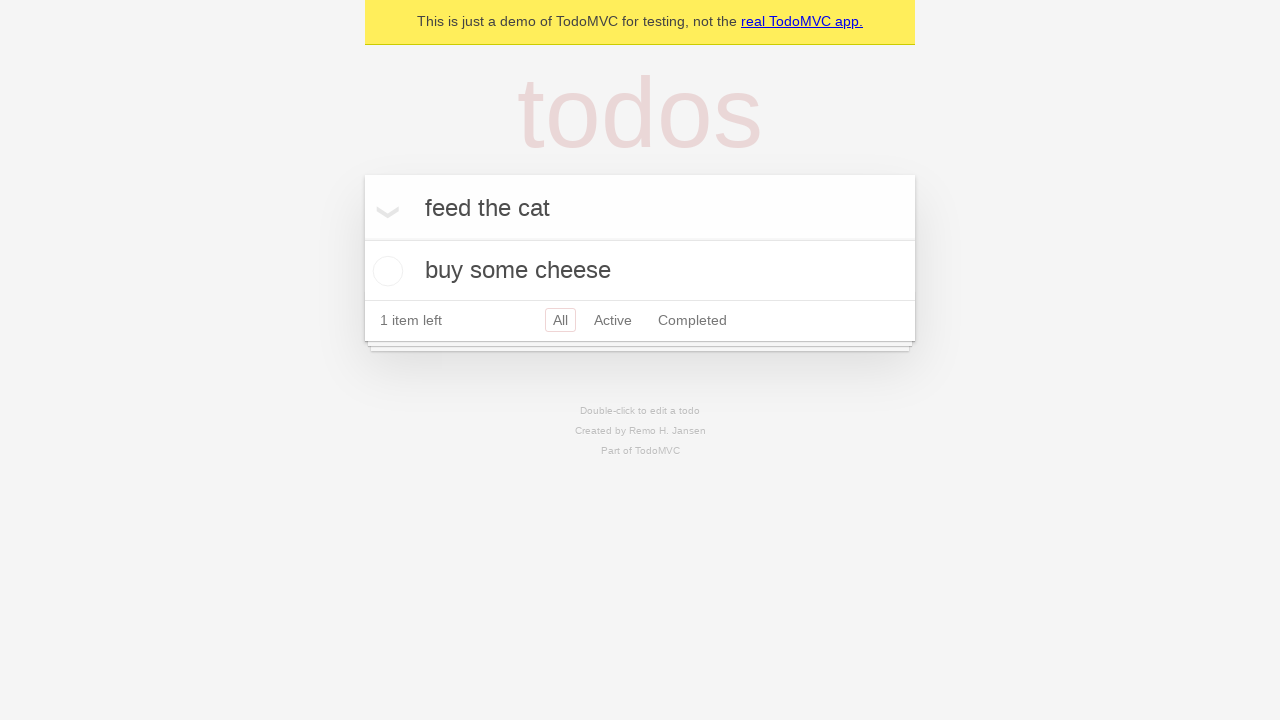

Pressed Enter to create second todo item on internal:attr=[placeholder="What needs to be done?"i]
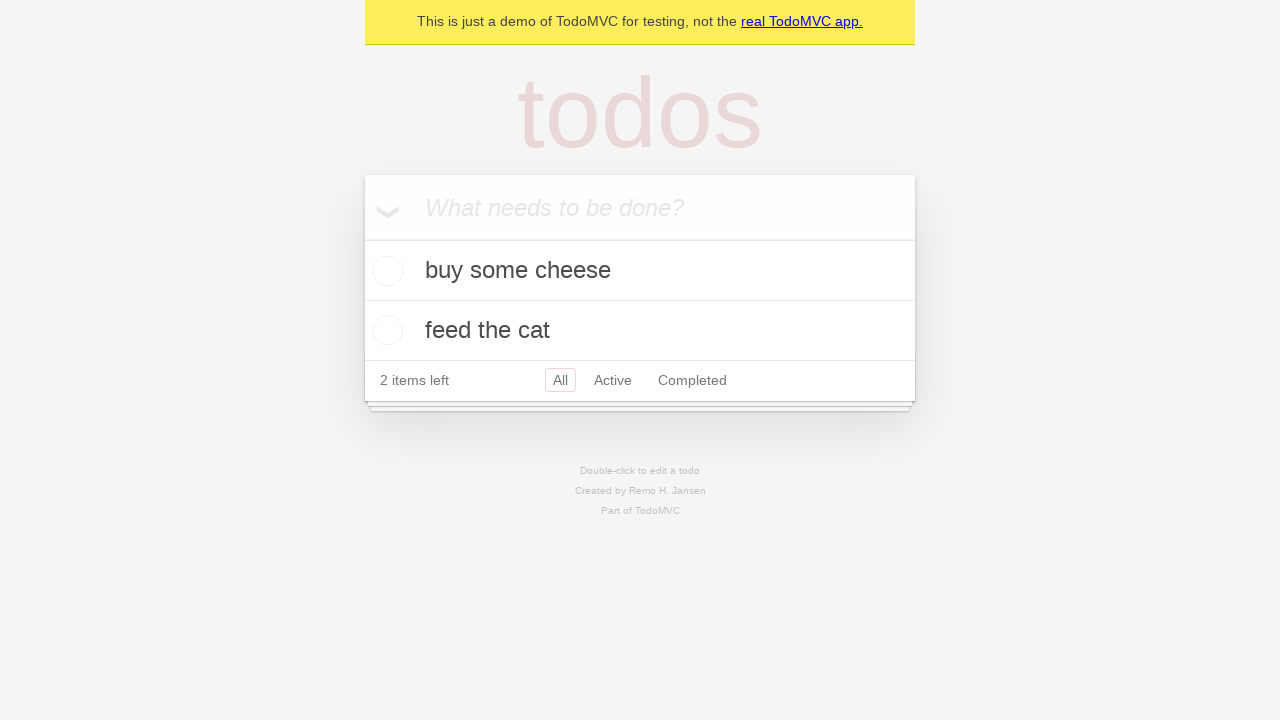

Filled third todo item: 'book a doctors appointment' on internal:attr=[placeholder="What needs to be done?"i]
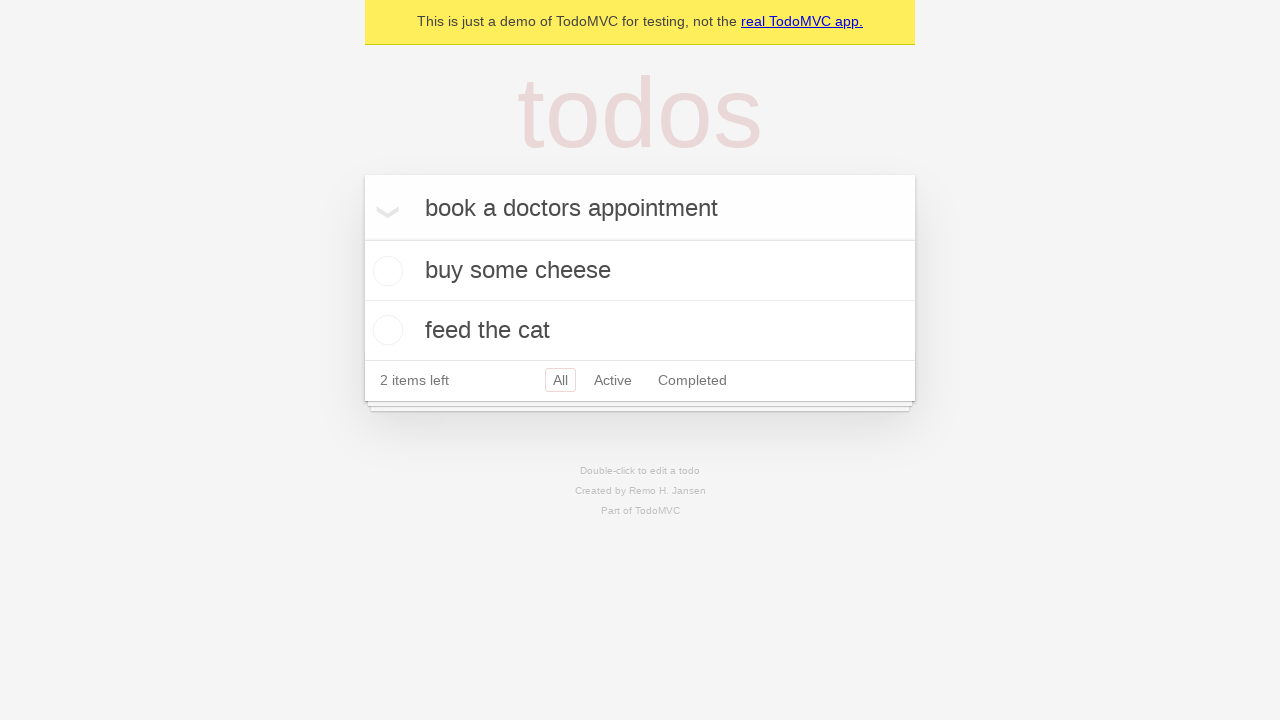

Pressed Enter to create third todo item on internal:attr=[placeholder="What needs to be done?"i]
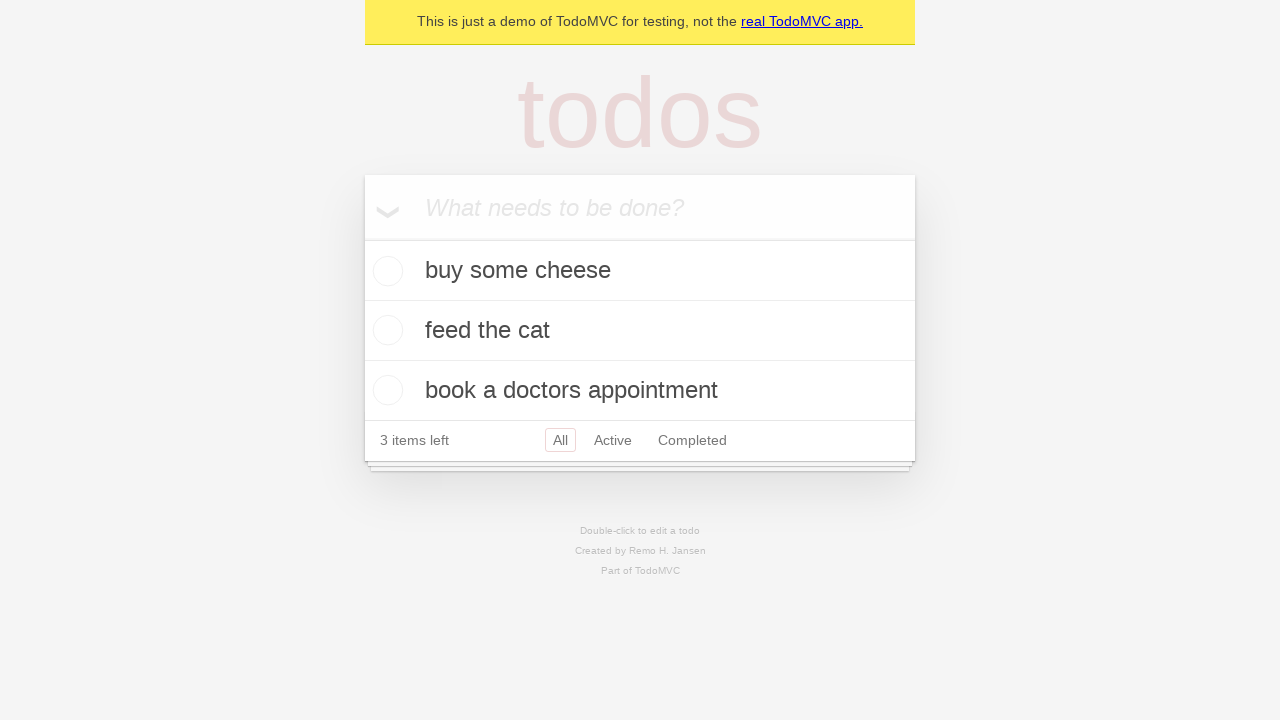

Checked the checkbox for the second todo item to mark it complete at (385, 330) on internal:testid=[data-testid="todo-item"s] >> nth=1 >> internal:role=checkbox
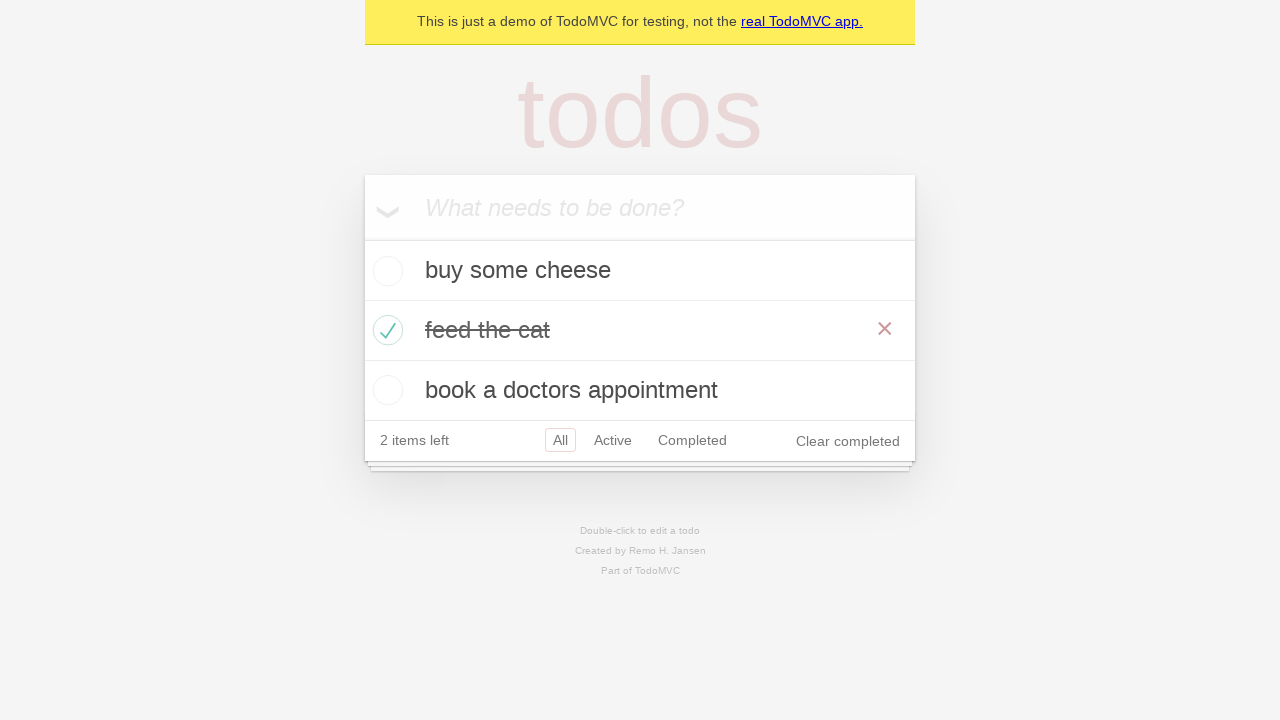

Clicked the 'Active' filter to display only incomplete todo items at (613, 440) on internal:role=link[name="Active"i]
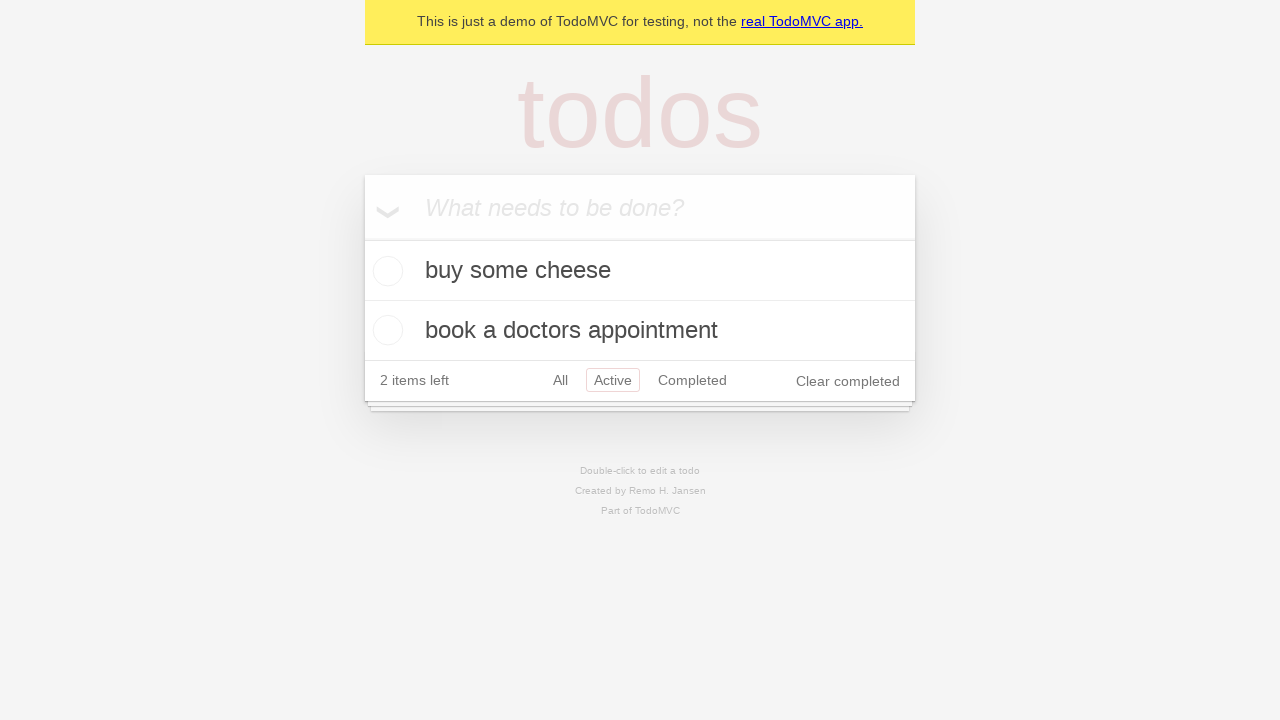

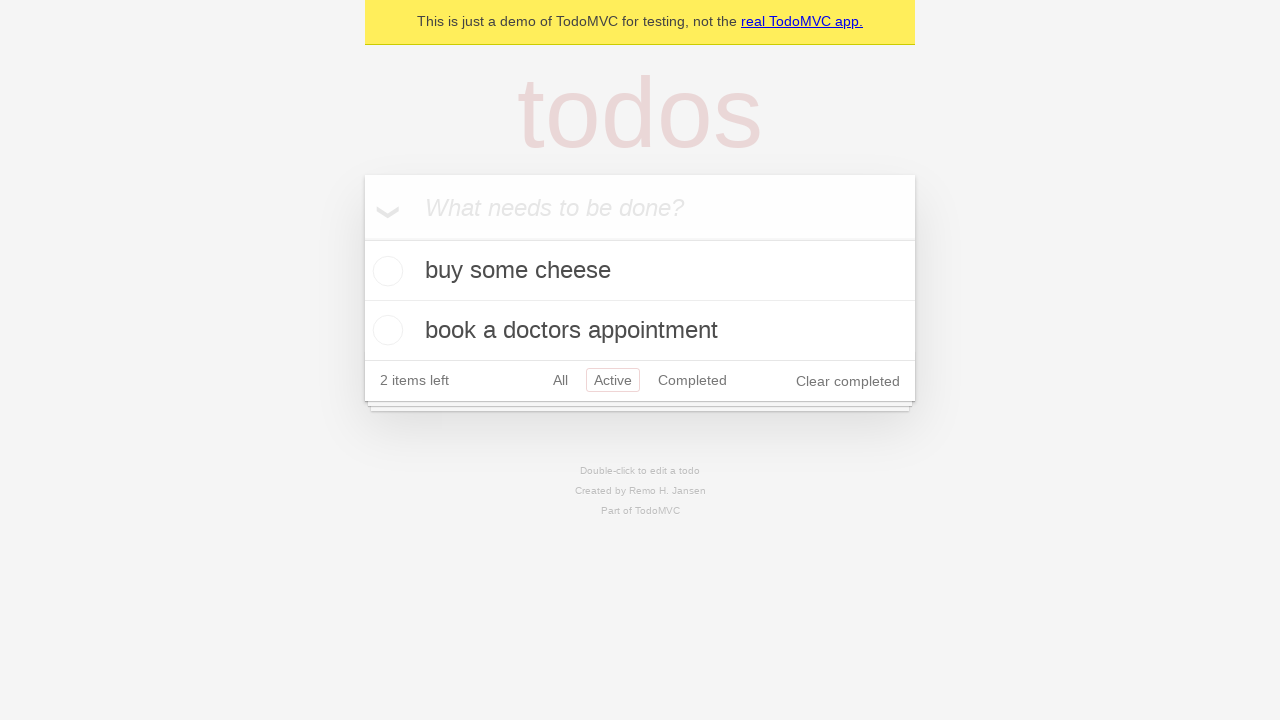